Tests product search and add-to-cart functionality on an e-commerce practice site by searching for products containing "ca", verifying product count, and adding multiple items to cart

Starting URL: https://rahulshettyacademy.com/seleniumPractise/#/

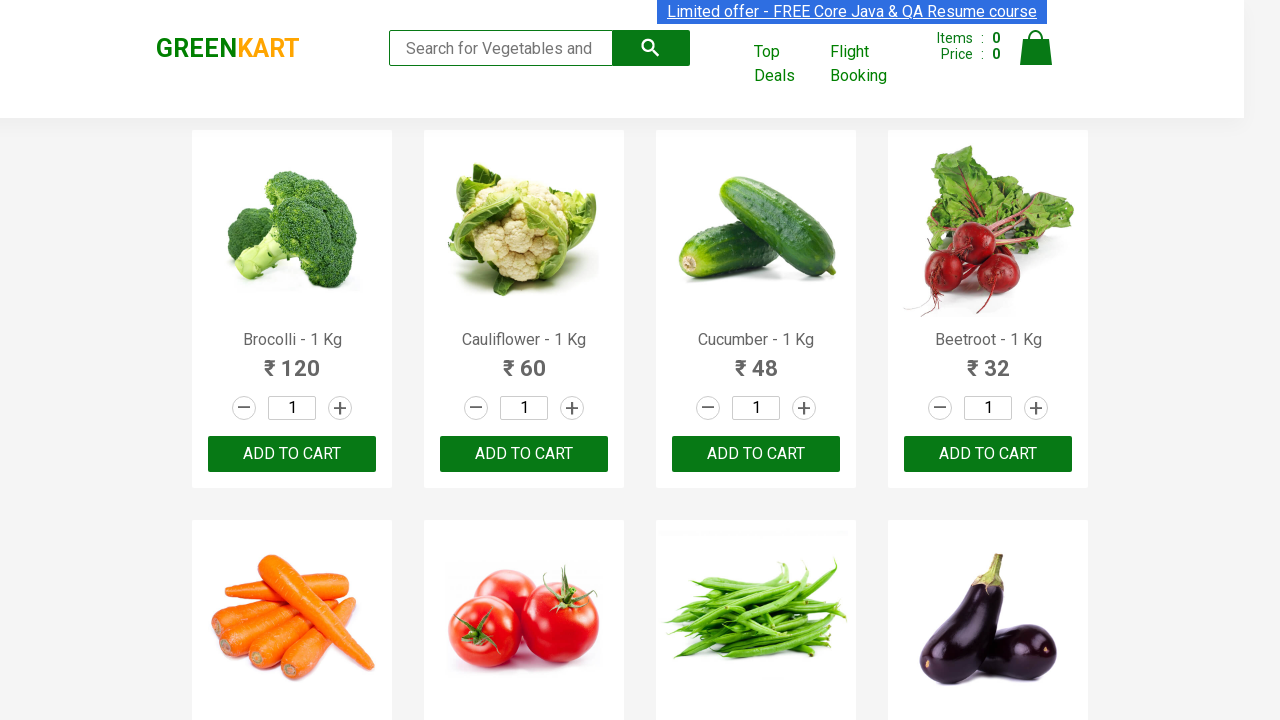

Filled search field with 'ca' to search for products on .search-keyword
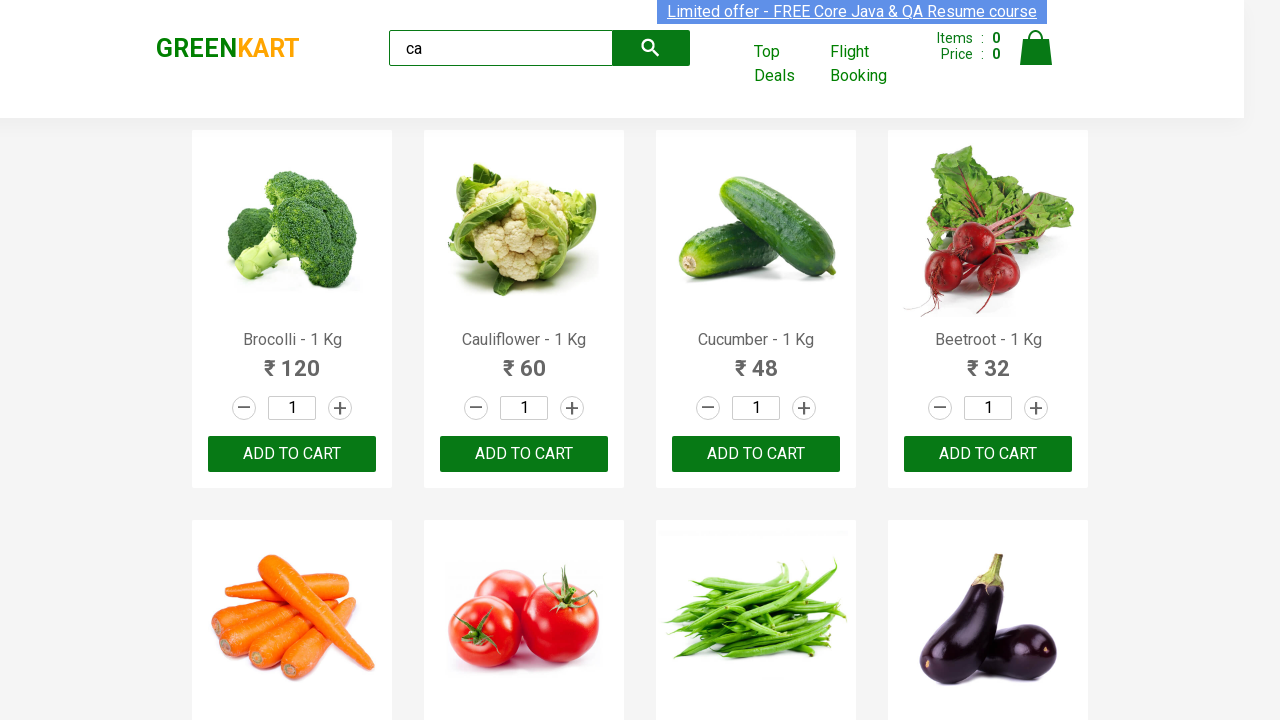

Waited 2 seconds for products to load
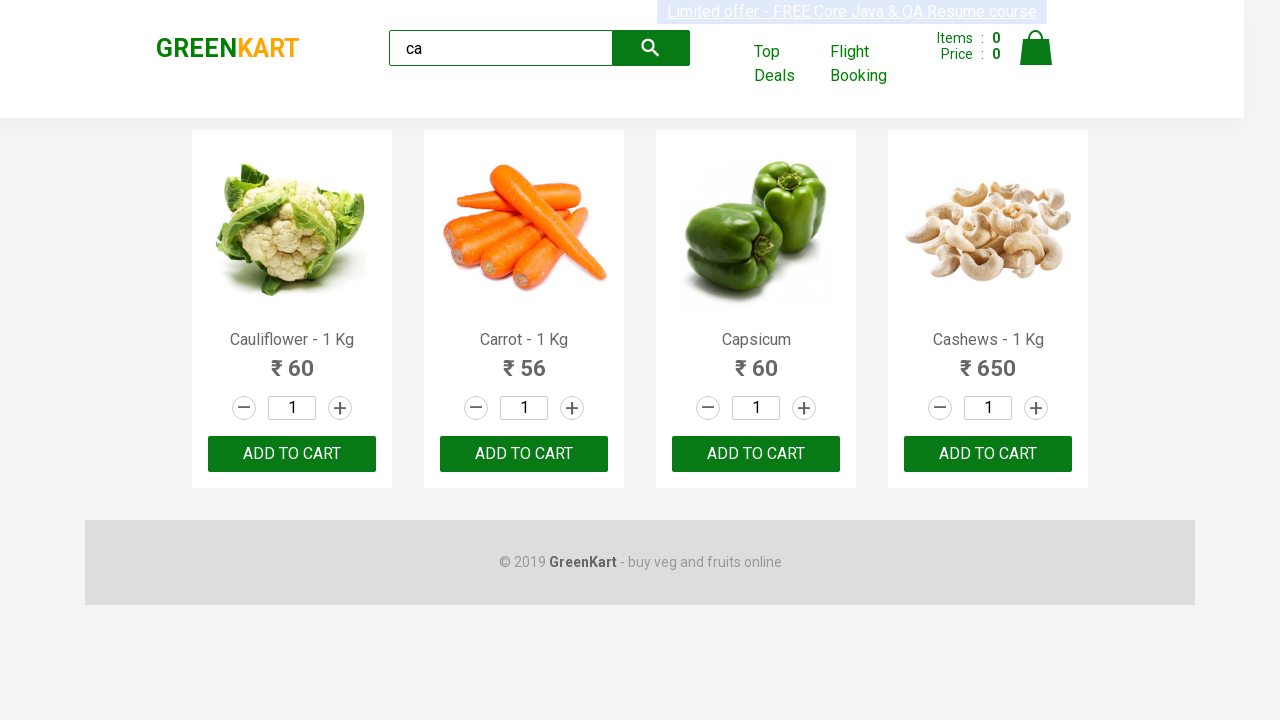

Verified product elements are displayed
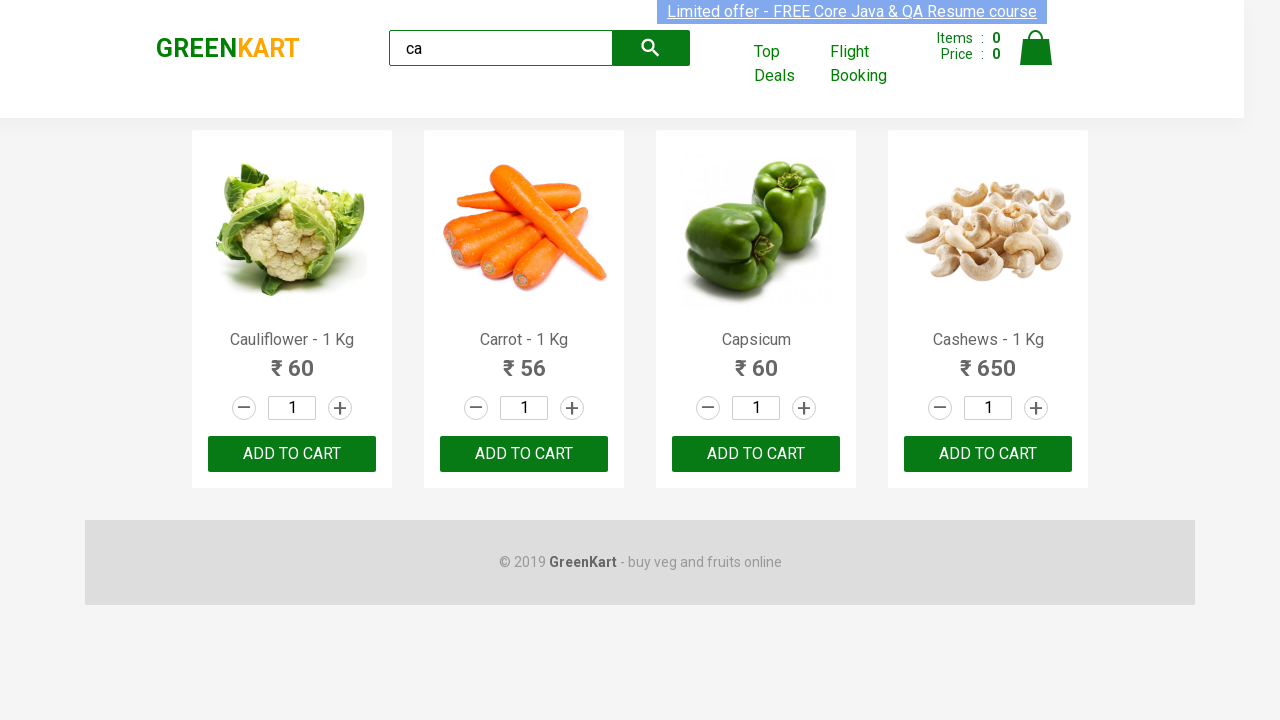

Clicked ADD TO CART button on 3rd product using nth-child selector at (756, 454) on :nth-child(3) > .product-action > button
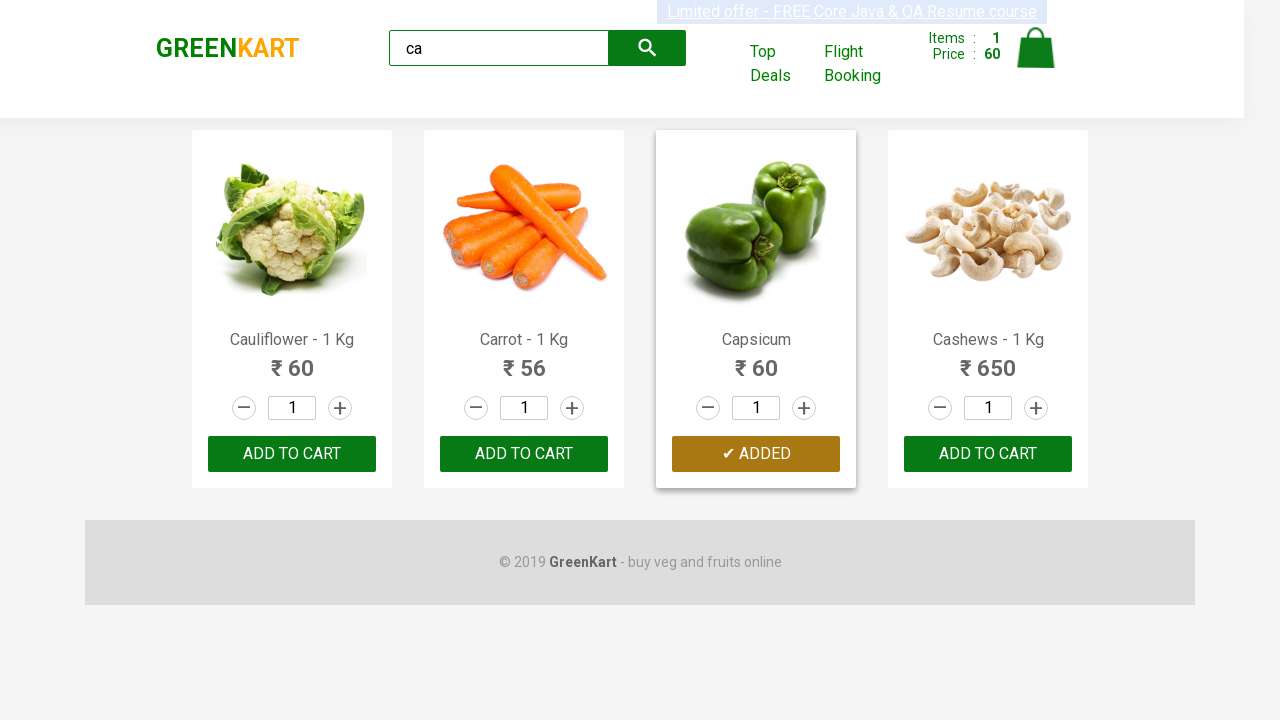

Clicked ADD TO CART button on 3rd product (index 2) in products list at (756, 454) on .products .product >> nth=2 >> button:has-text('ADD TO CART')
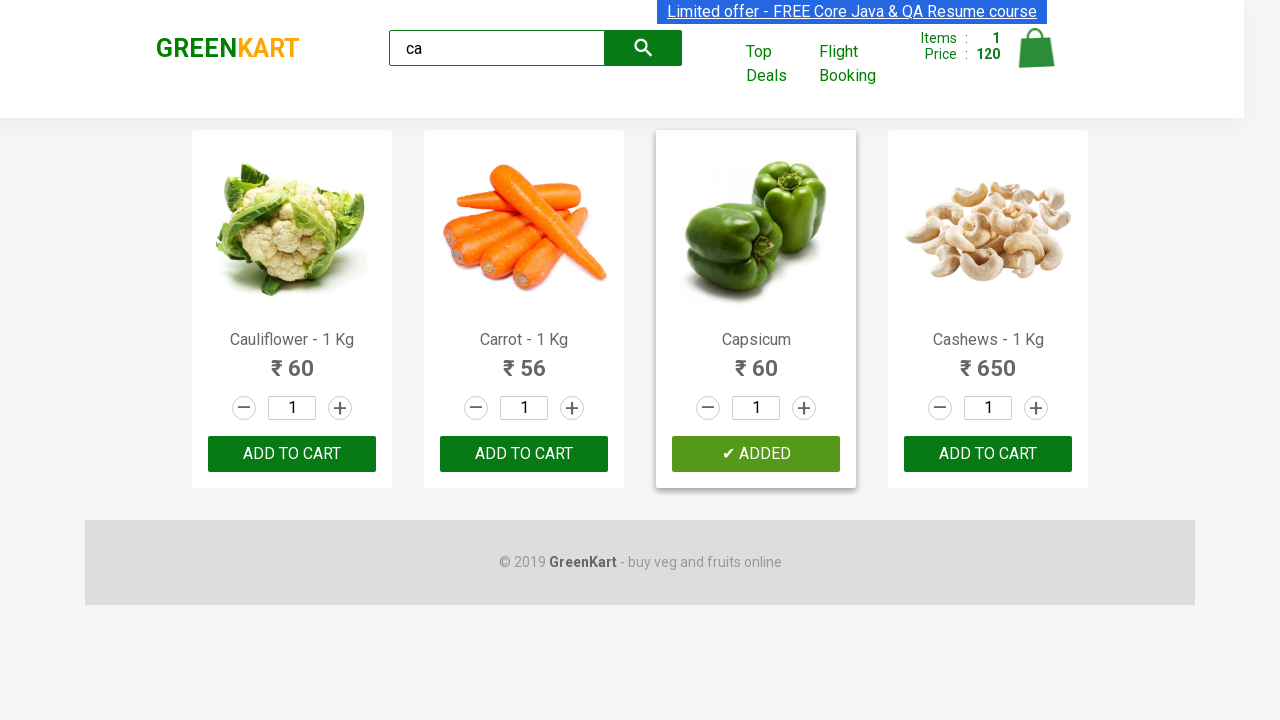

Counted 4 products in search results
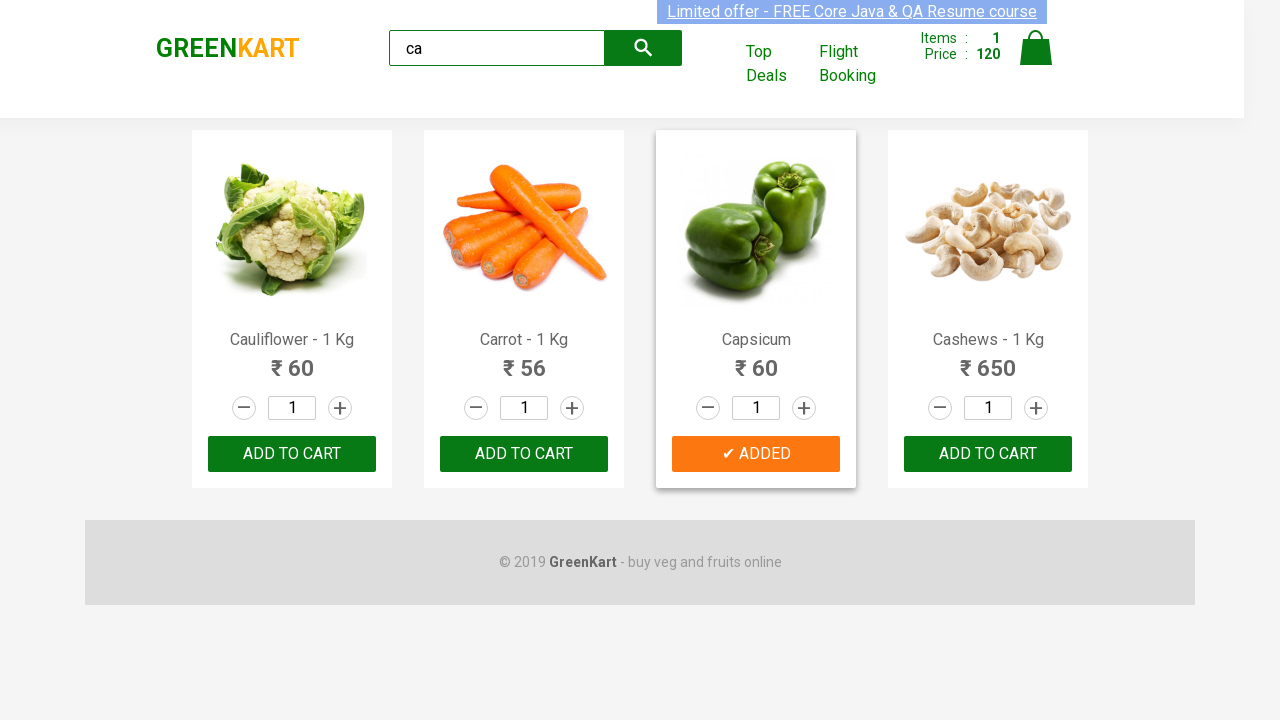

Retrieved product name: 'Cauliflower - 1 Kg' for product at index 0
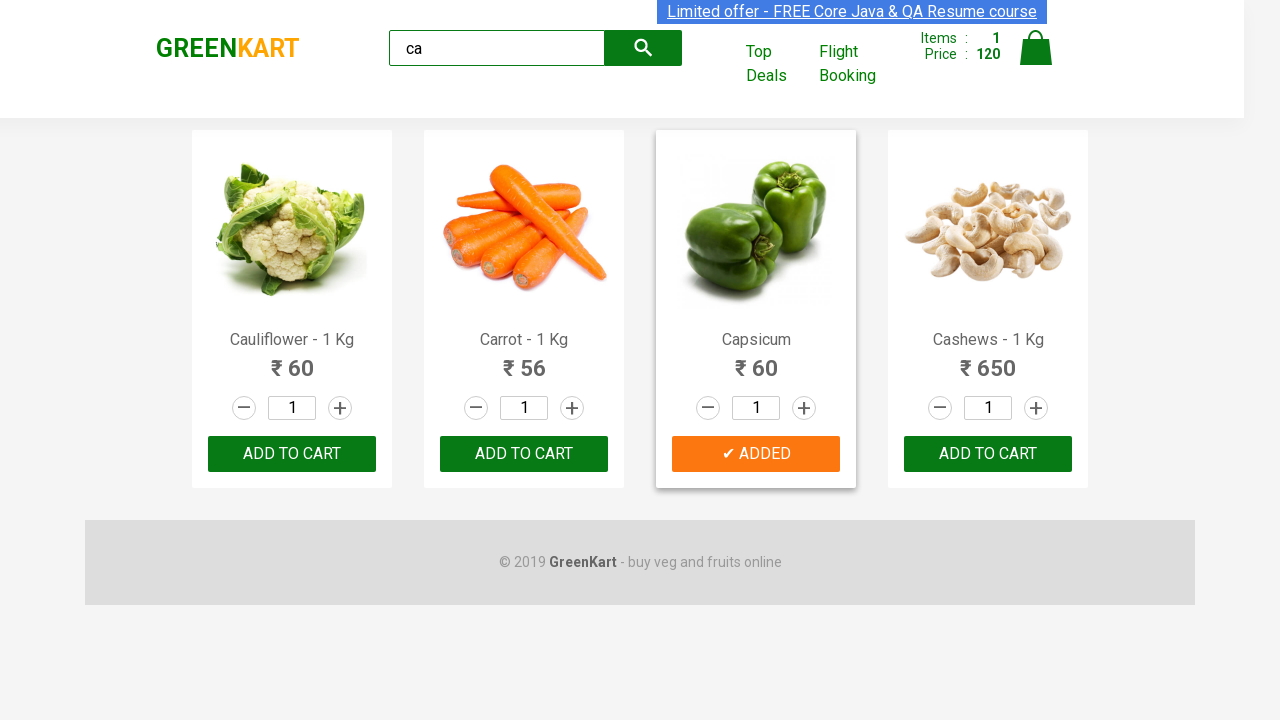

Retrieved product name: 'Carrot - 1 Kg' for product at index 1
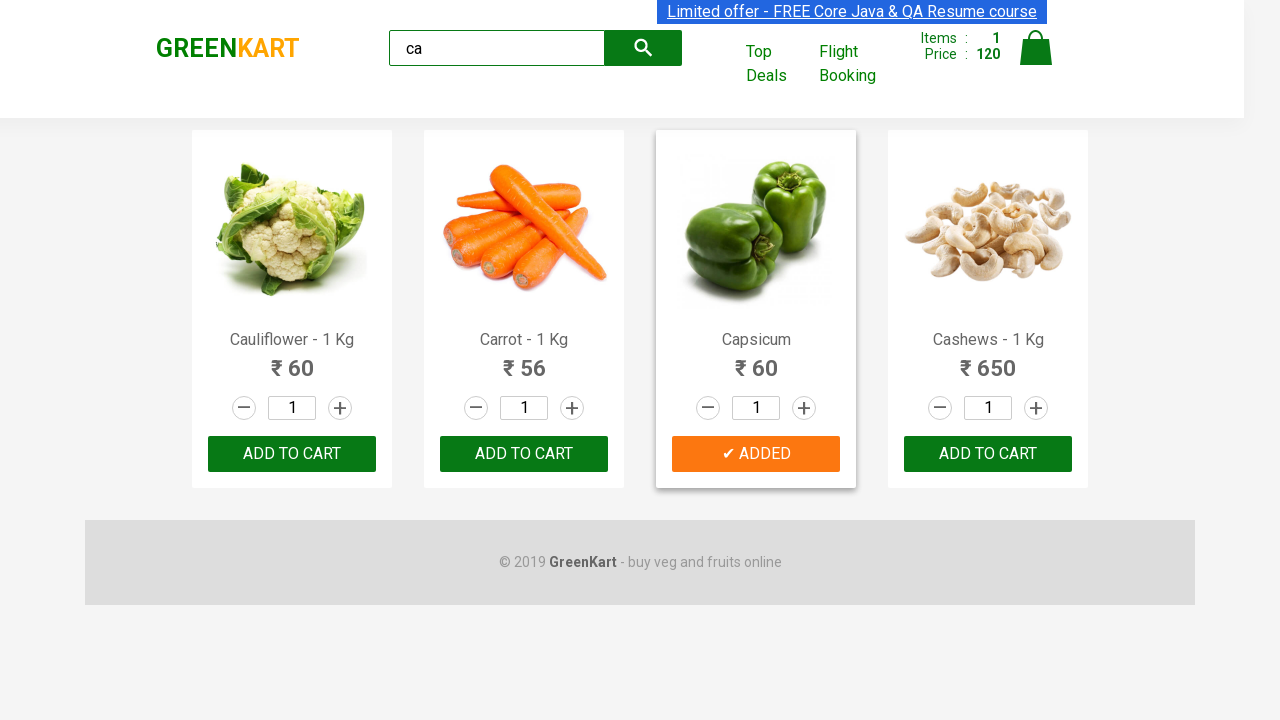

Retrieved product name: 'Capsicum' for product at index 2
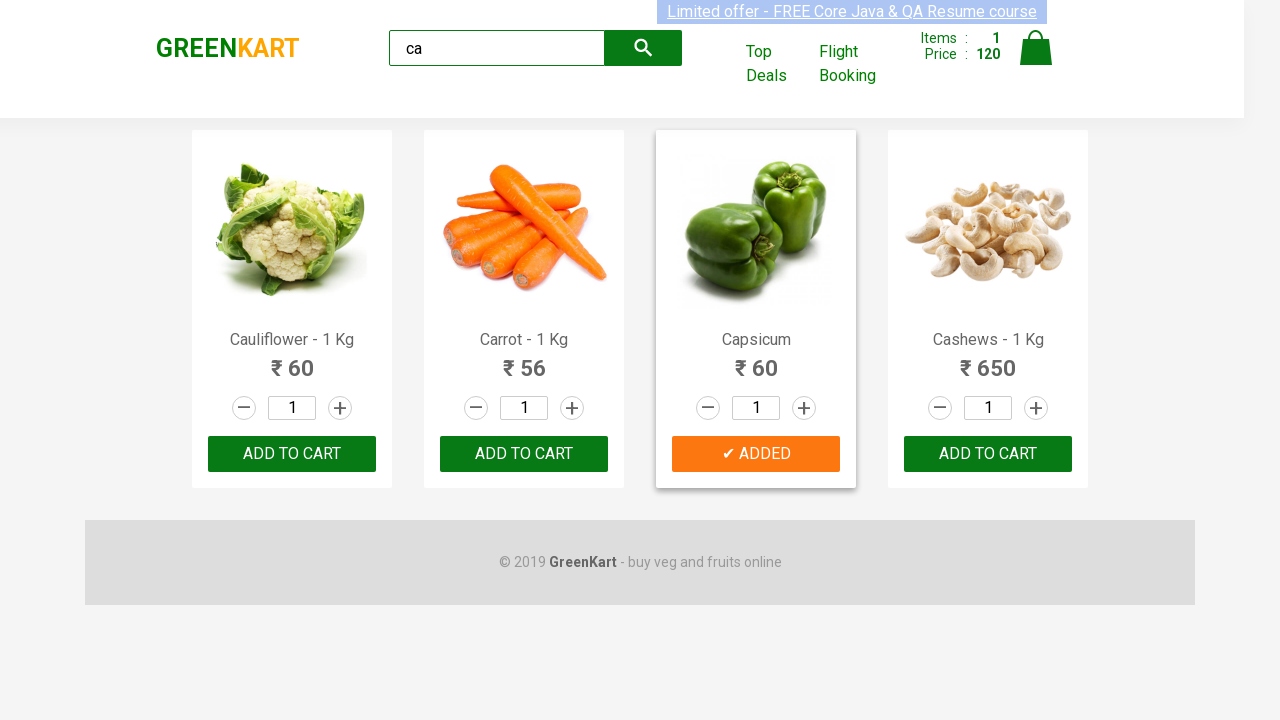

Retrieved product name: 'Cashews - 1 Kg' for product at index 3
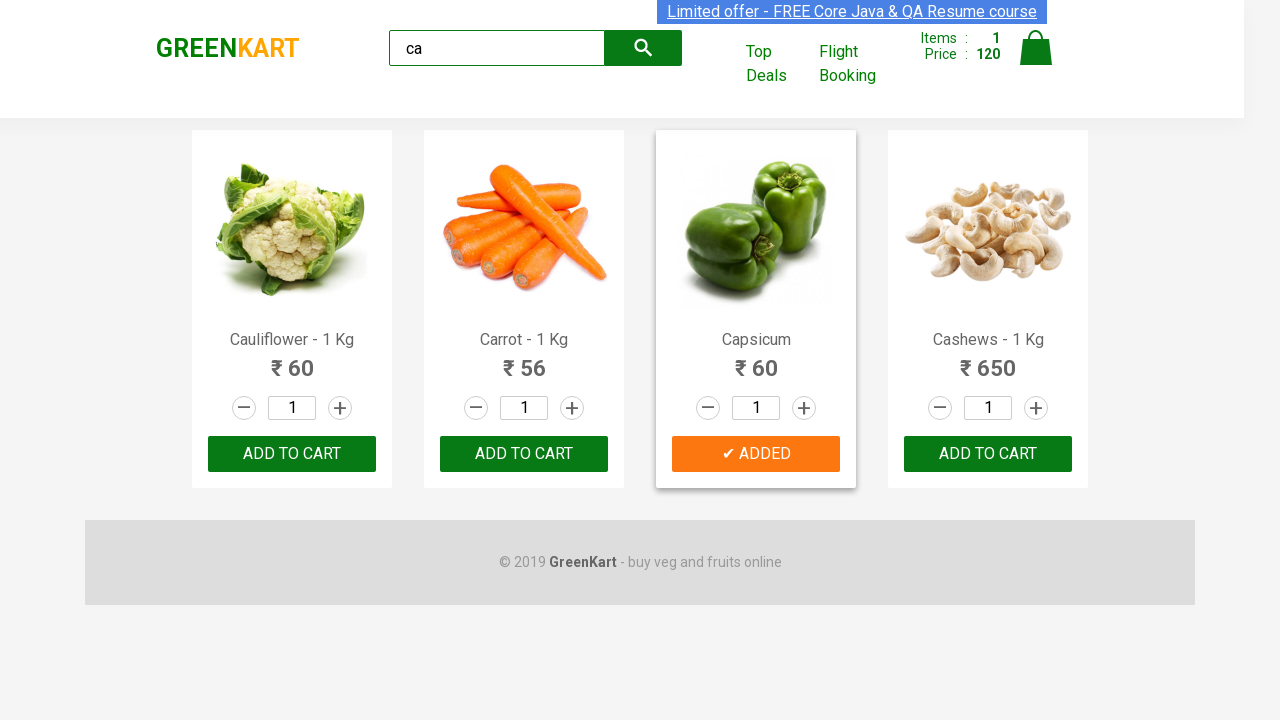

Found 'Cashews' product and clicked ADD TO CART button at index 3 at (988, 454) on .products .product >> nth=3 >> button
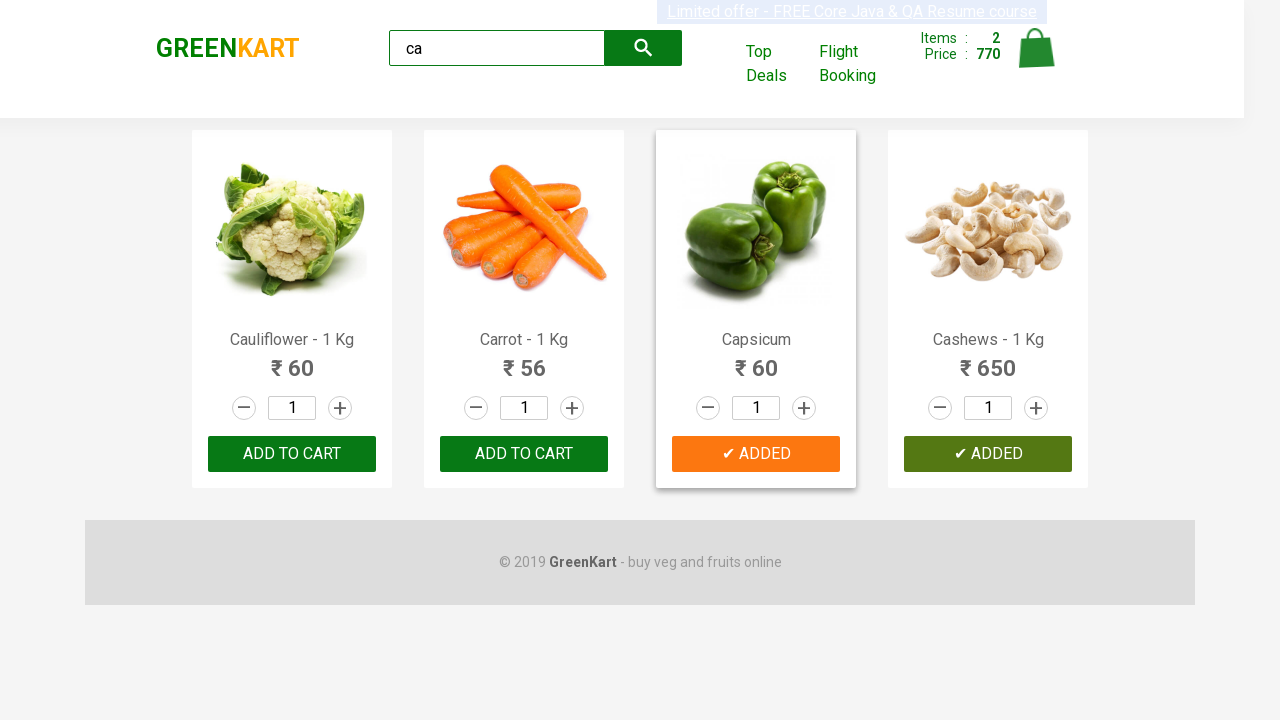

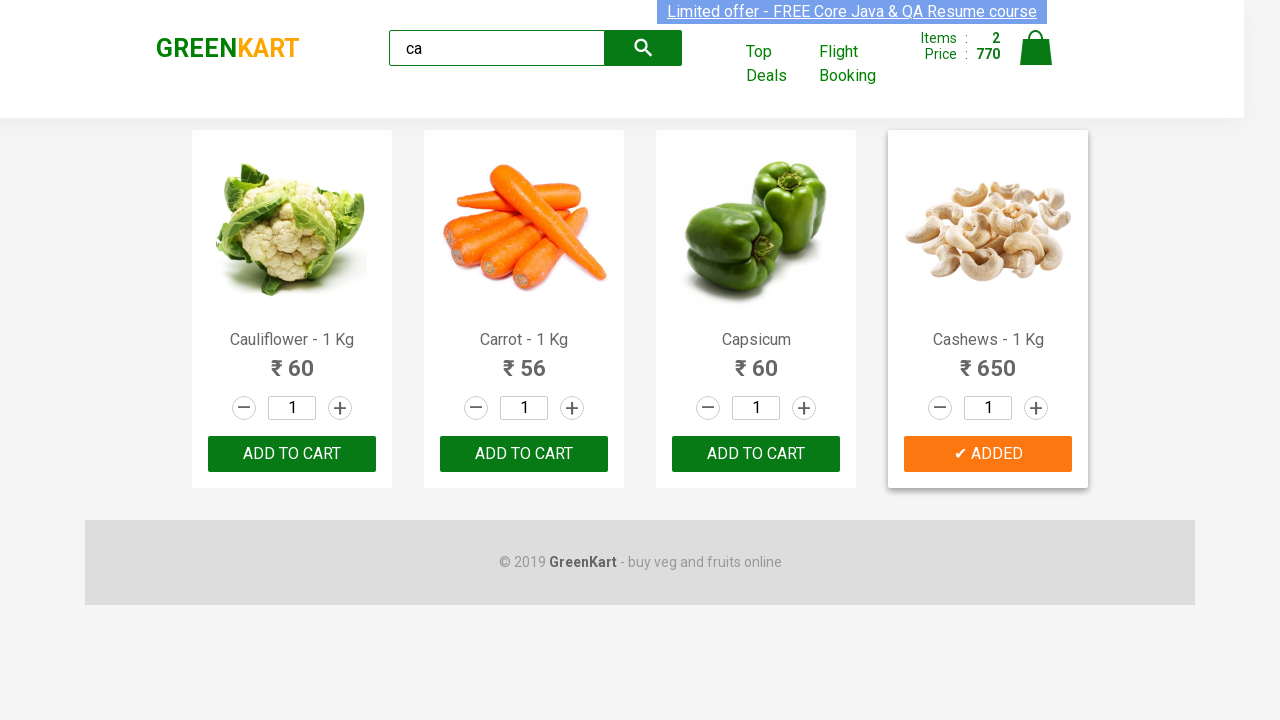